Tests text input functionality by filling a rich text editor and manipulating placeholder attributes using JavaScript

Starting URL: https://leafground.com/input.xhtml

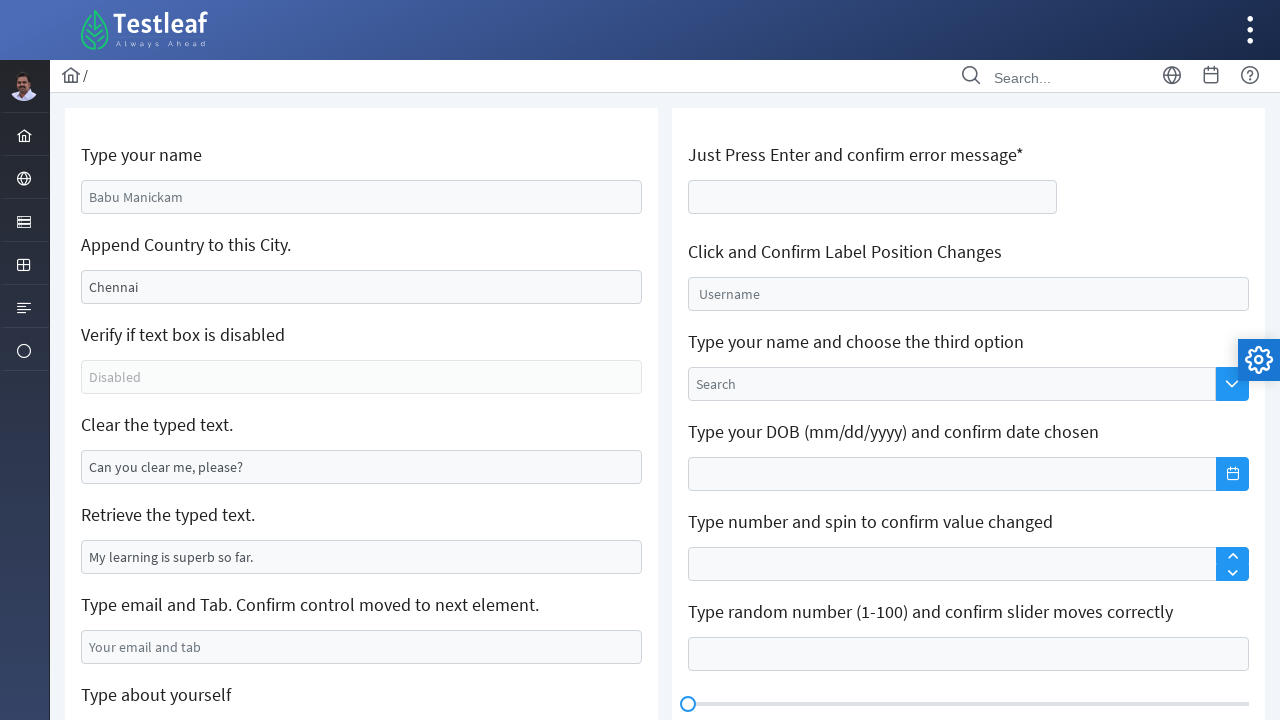

Filled first rich text editor with 'hello Devi' on //div[contains(@class,'ql-editor')]
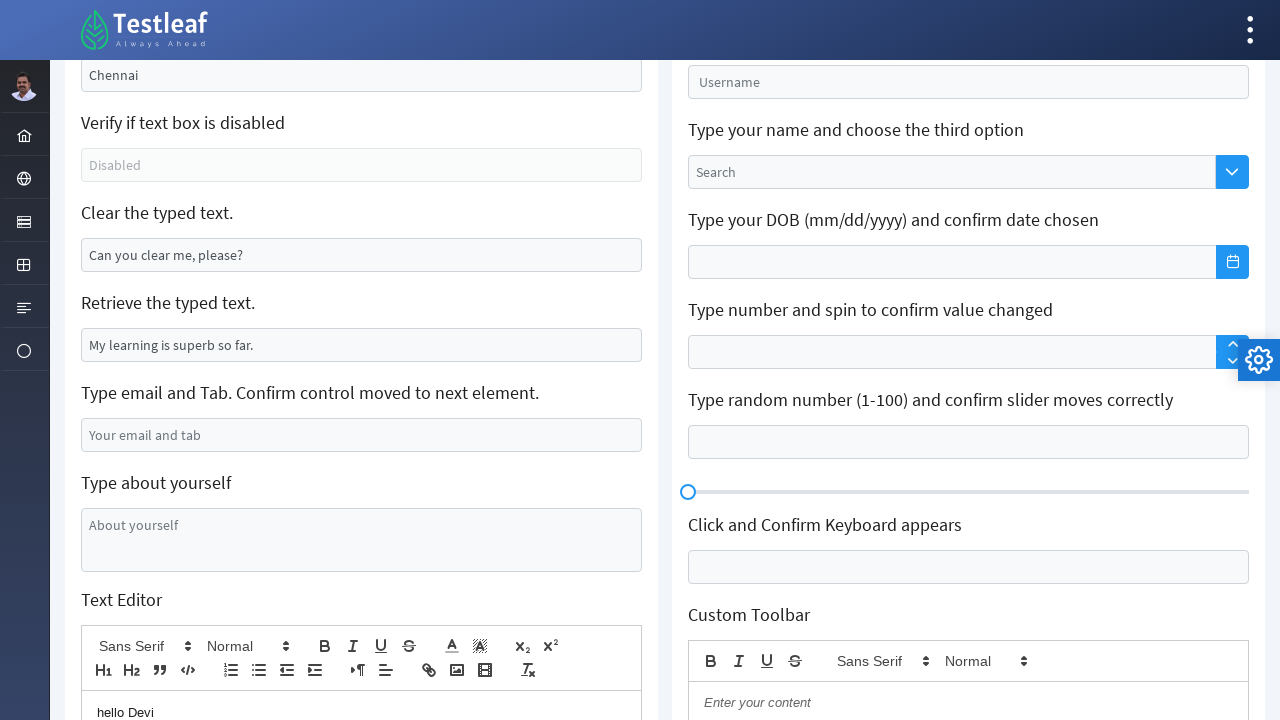

Located second rich text editor element
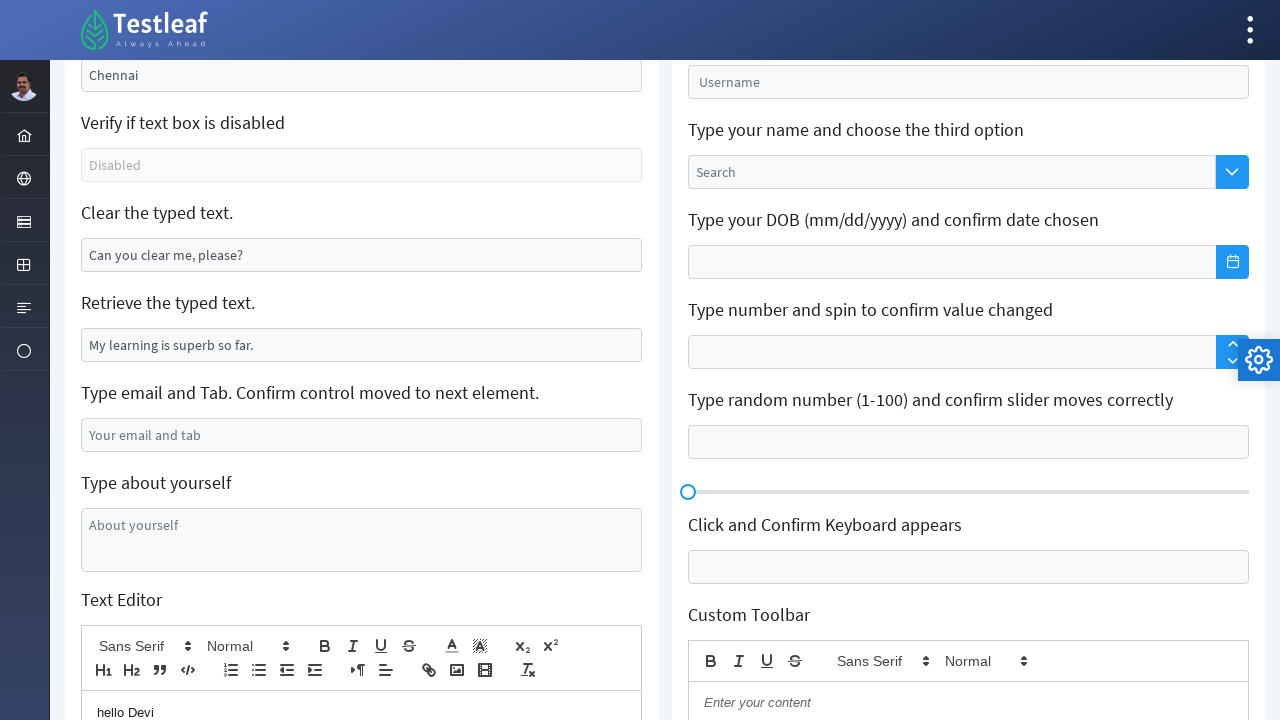

Set data-placeholder attribute to 'Hi Pradeep' using JavaScript
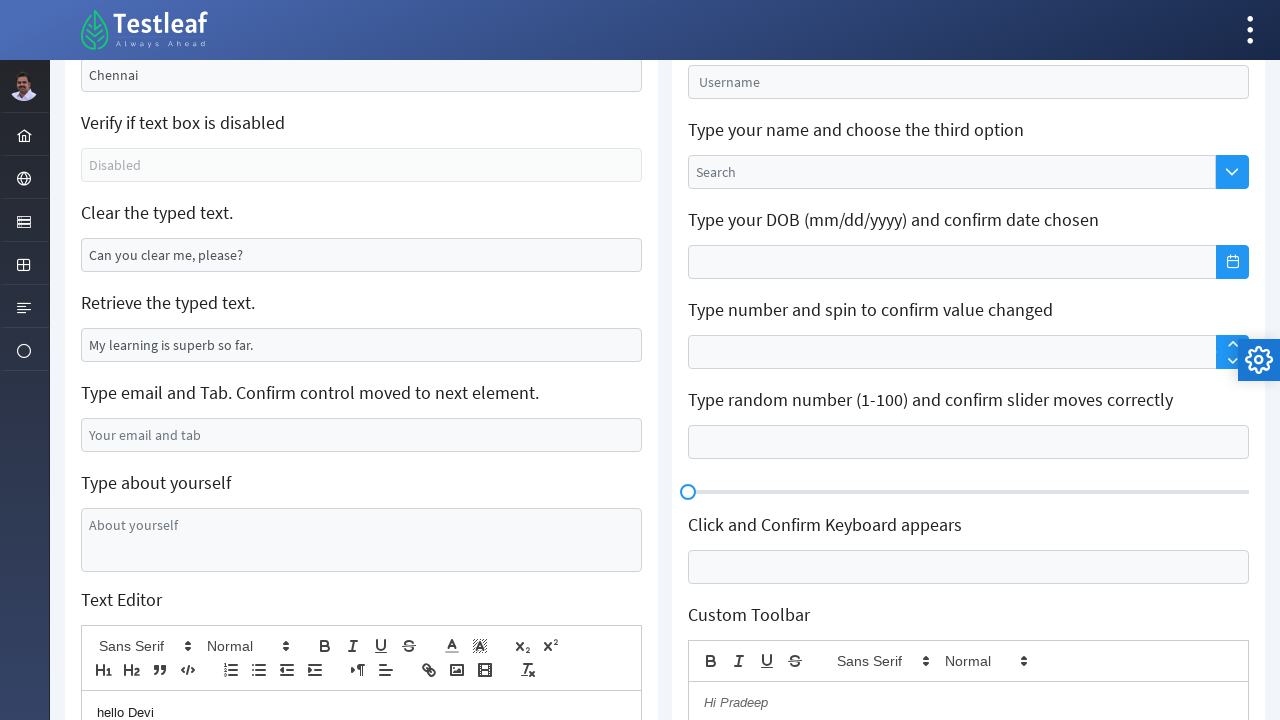

Retrieved placeholder attribute value from second editor
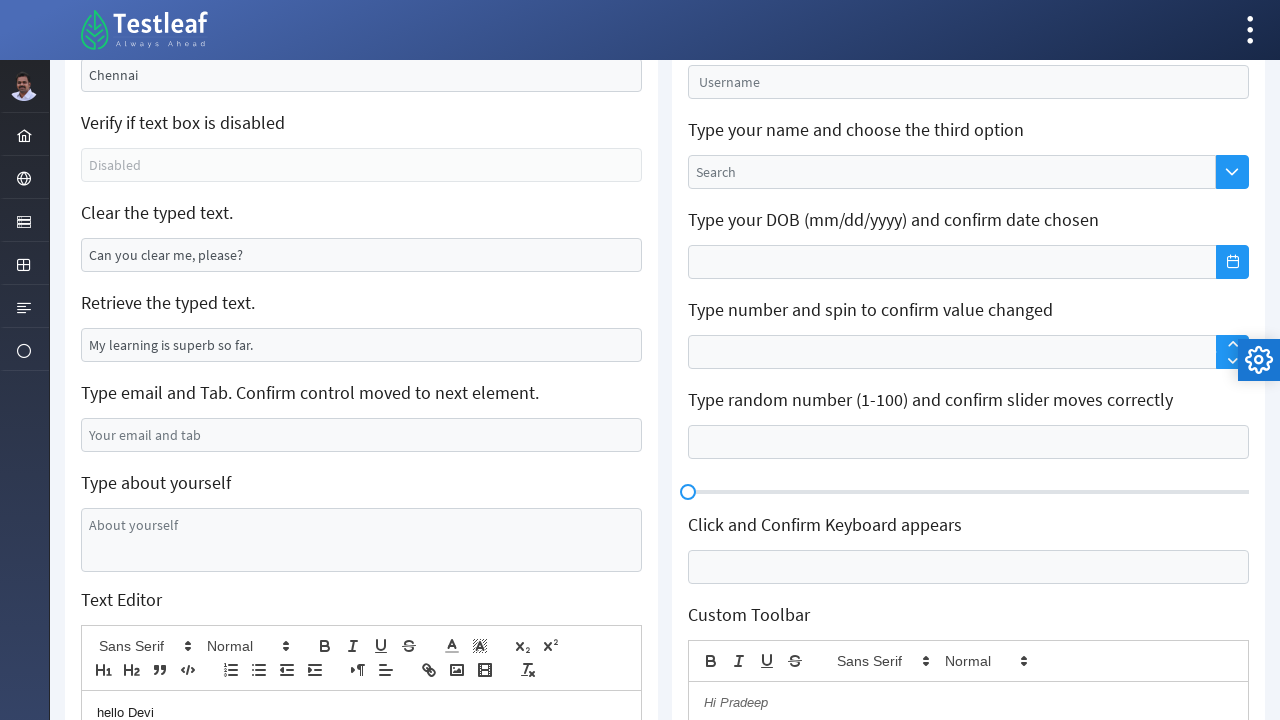

Placeholder text verified: Hi Pradeep
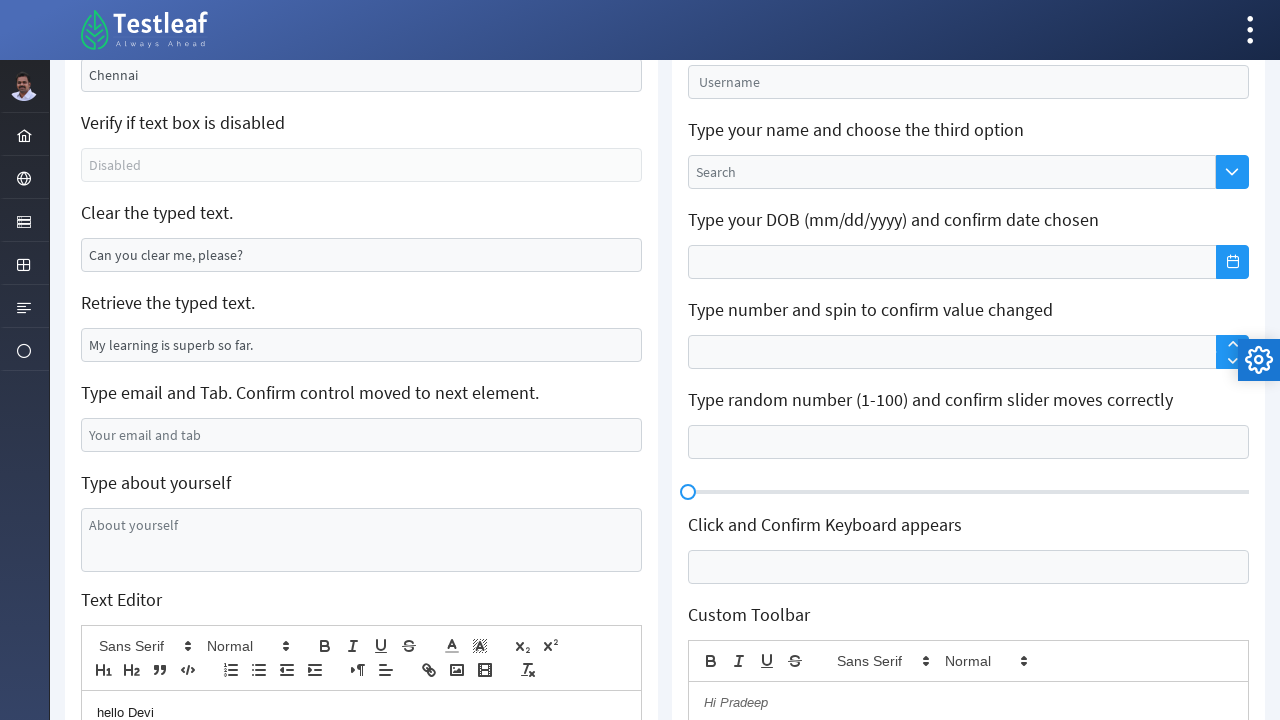

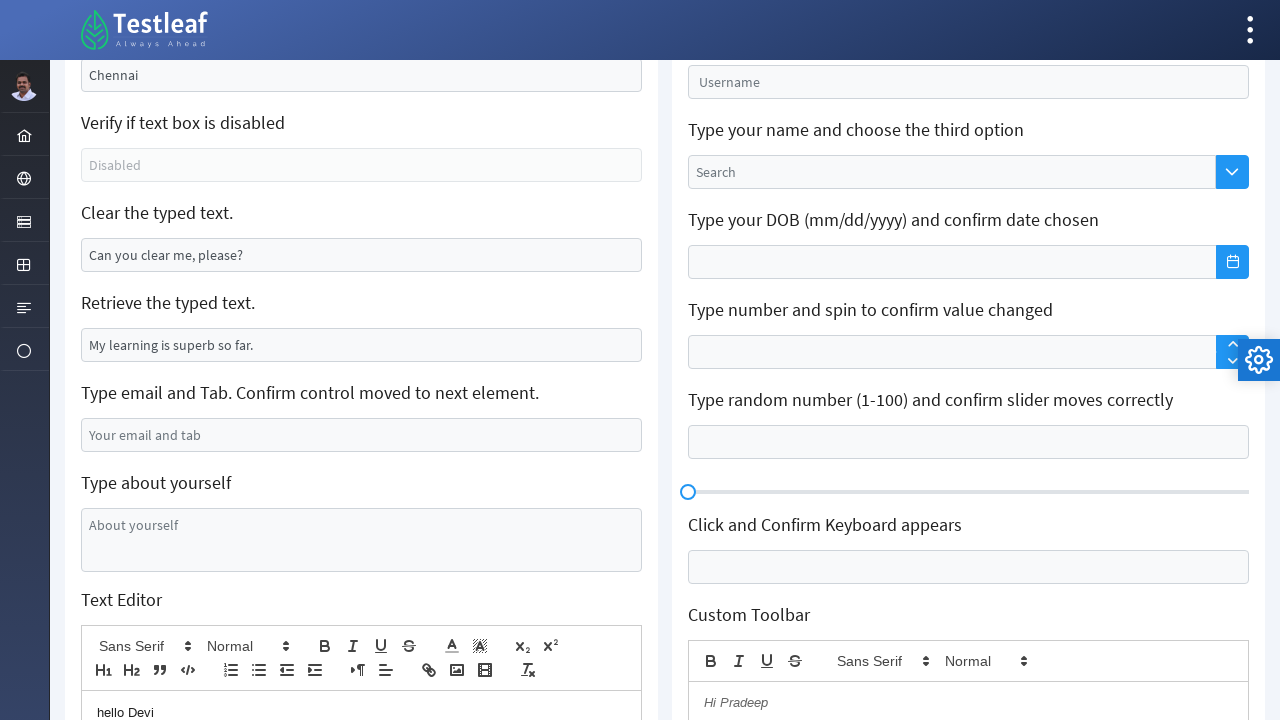